Navigates to the OrangeHRM demo site and verifies the page loads by checking the page title is present.

Starting URL: https://opensource-demo.orangehrmlive.com/

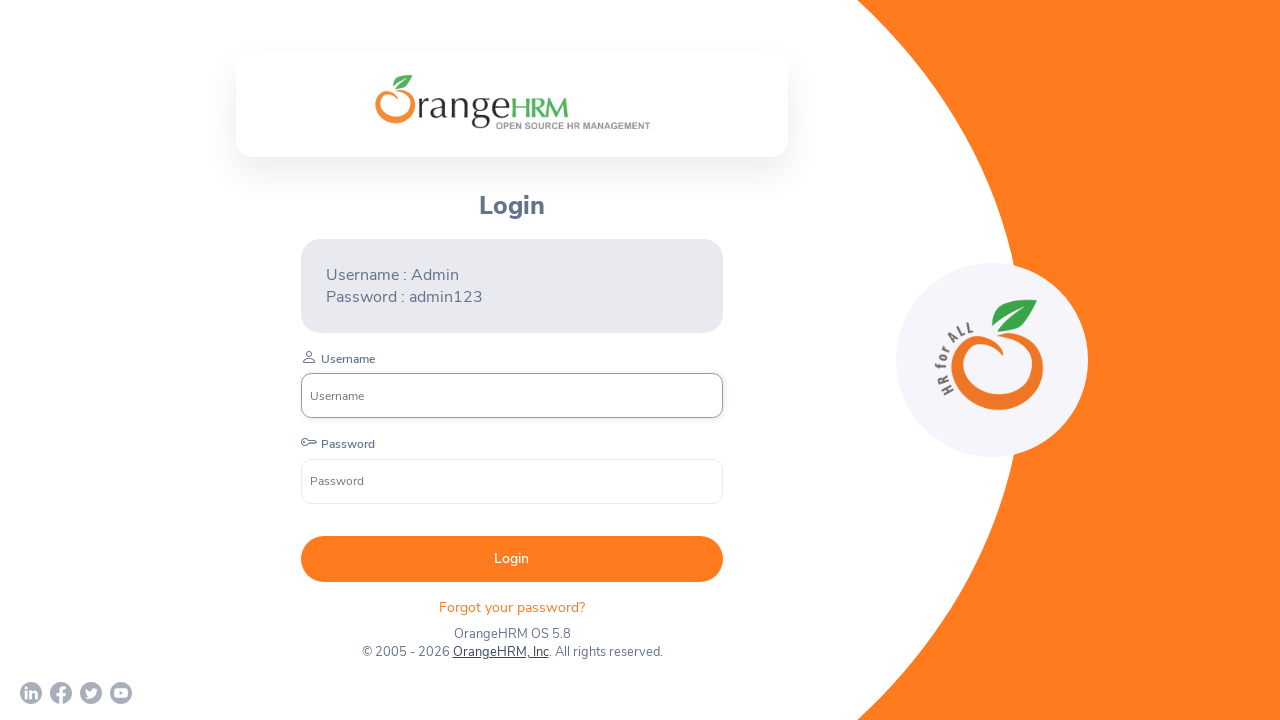

Waited for page to reach domcontentloaded state
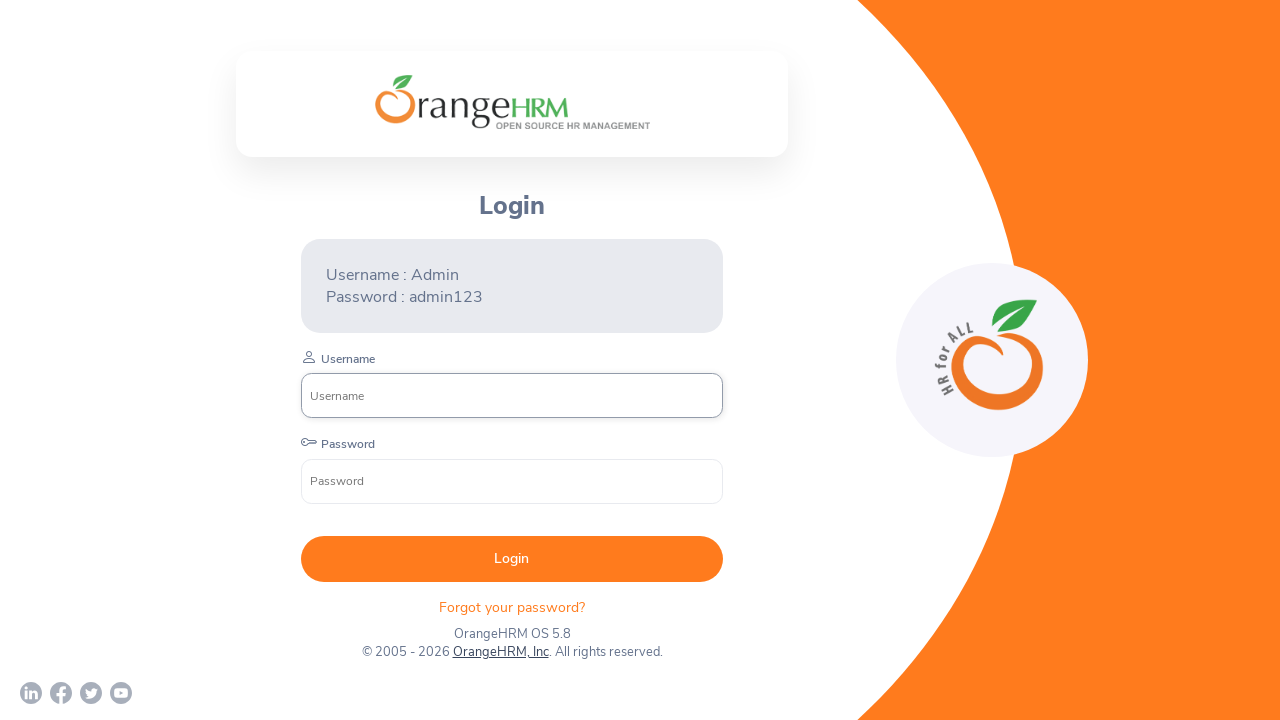

Retrieved page title: 'OrangeHRM'
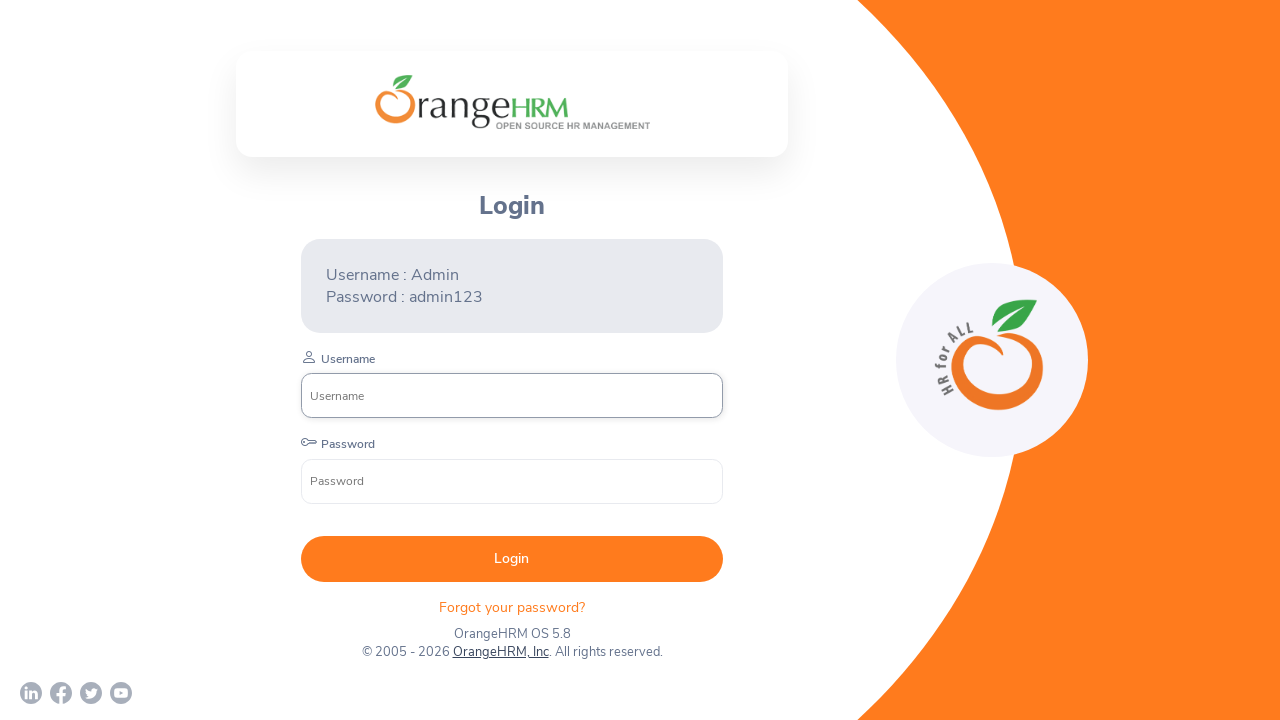

Verified page title is not empty
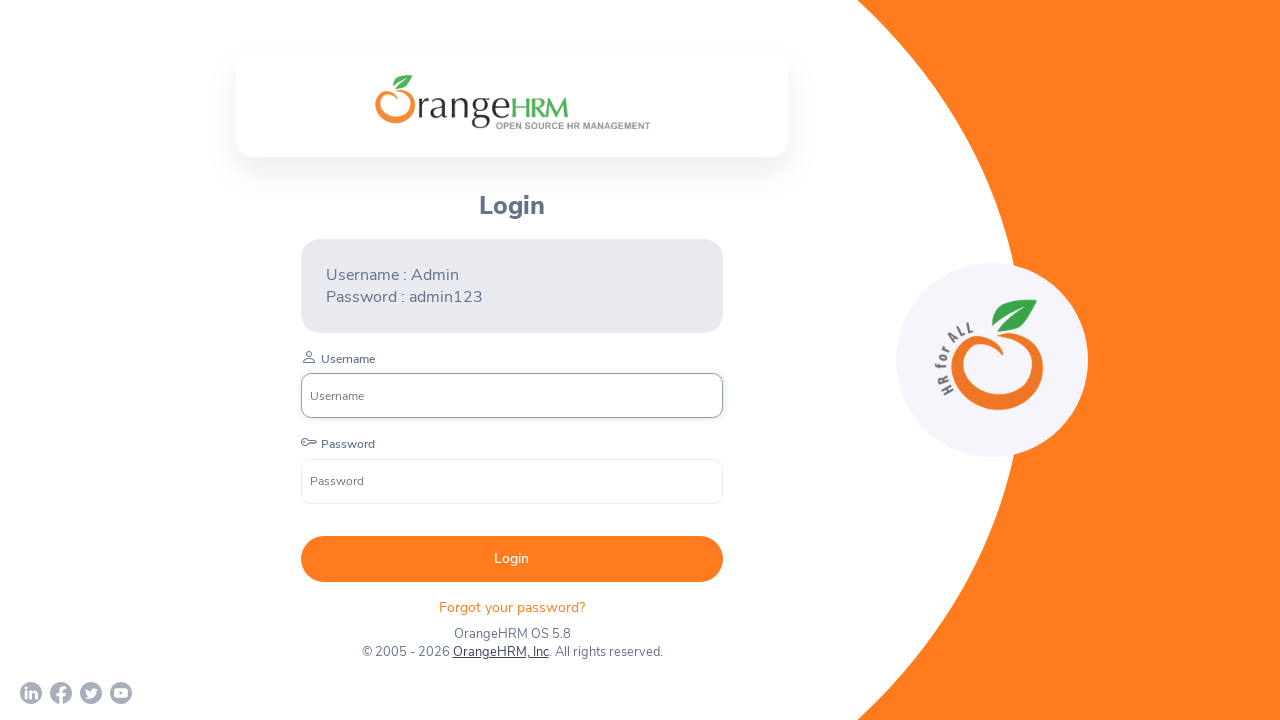

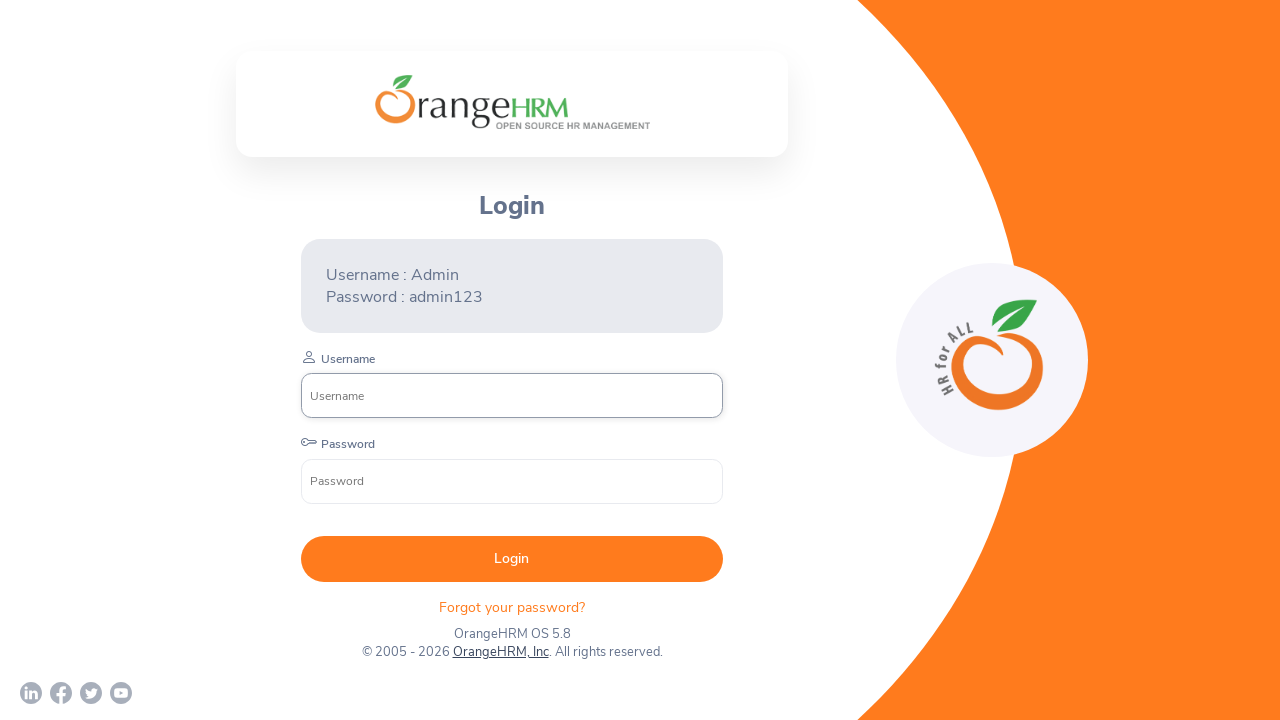